Opens the nopCommerce demo website and maximizes the browser window to verify basic page loading

Starting URL: https://demo.nopcommerce.com/

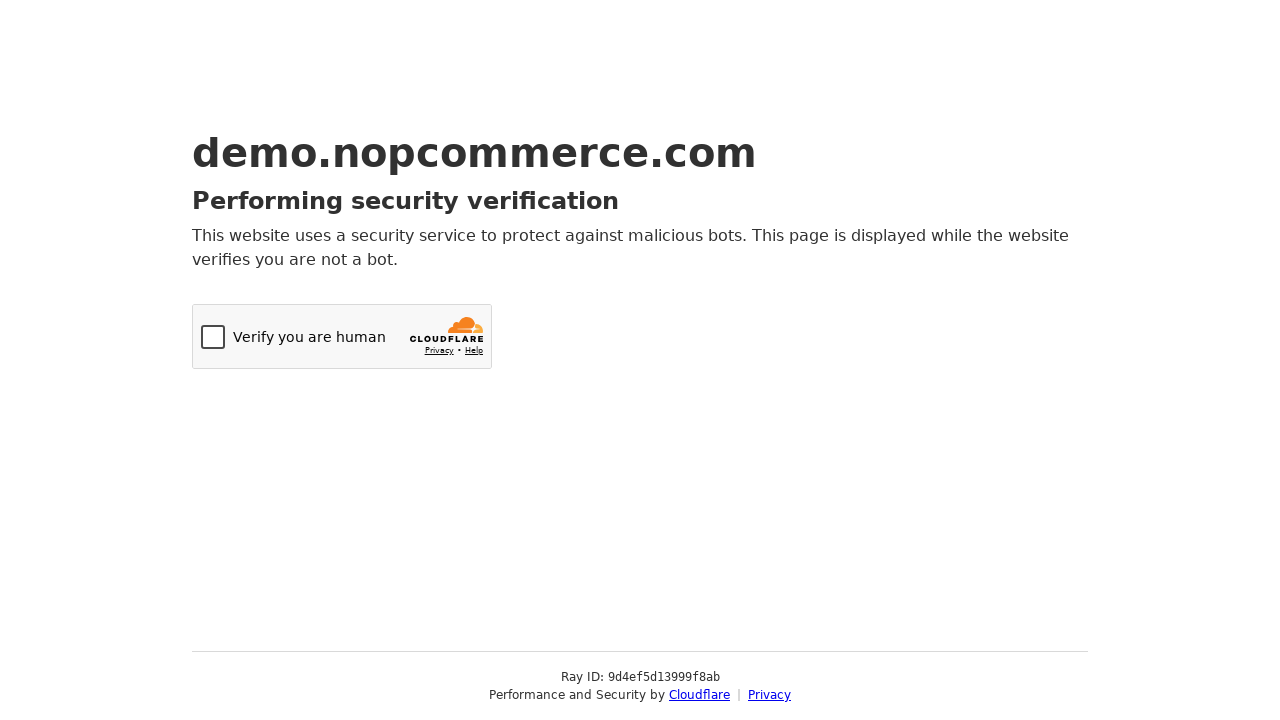

Set viewport to 1920x1080 (maximized window simulation)
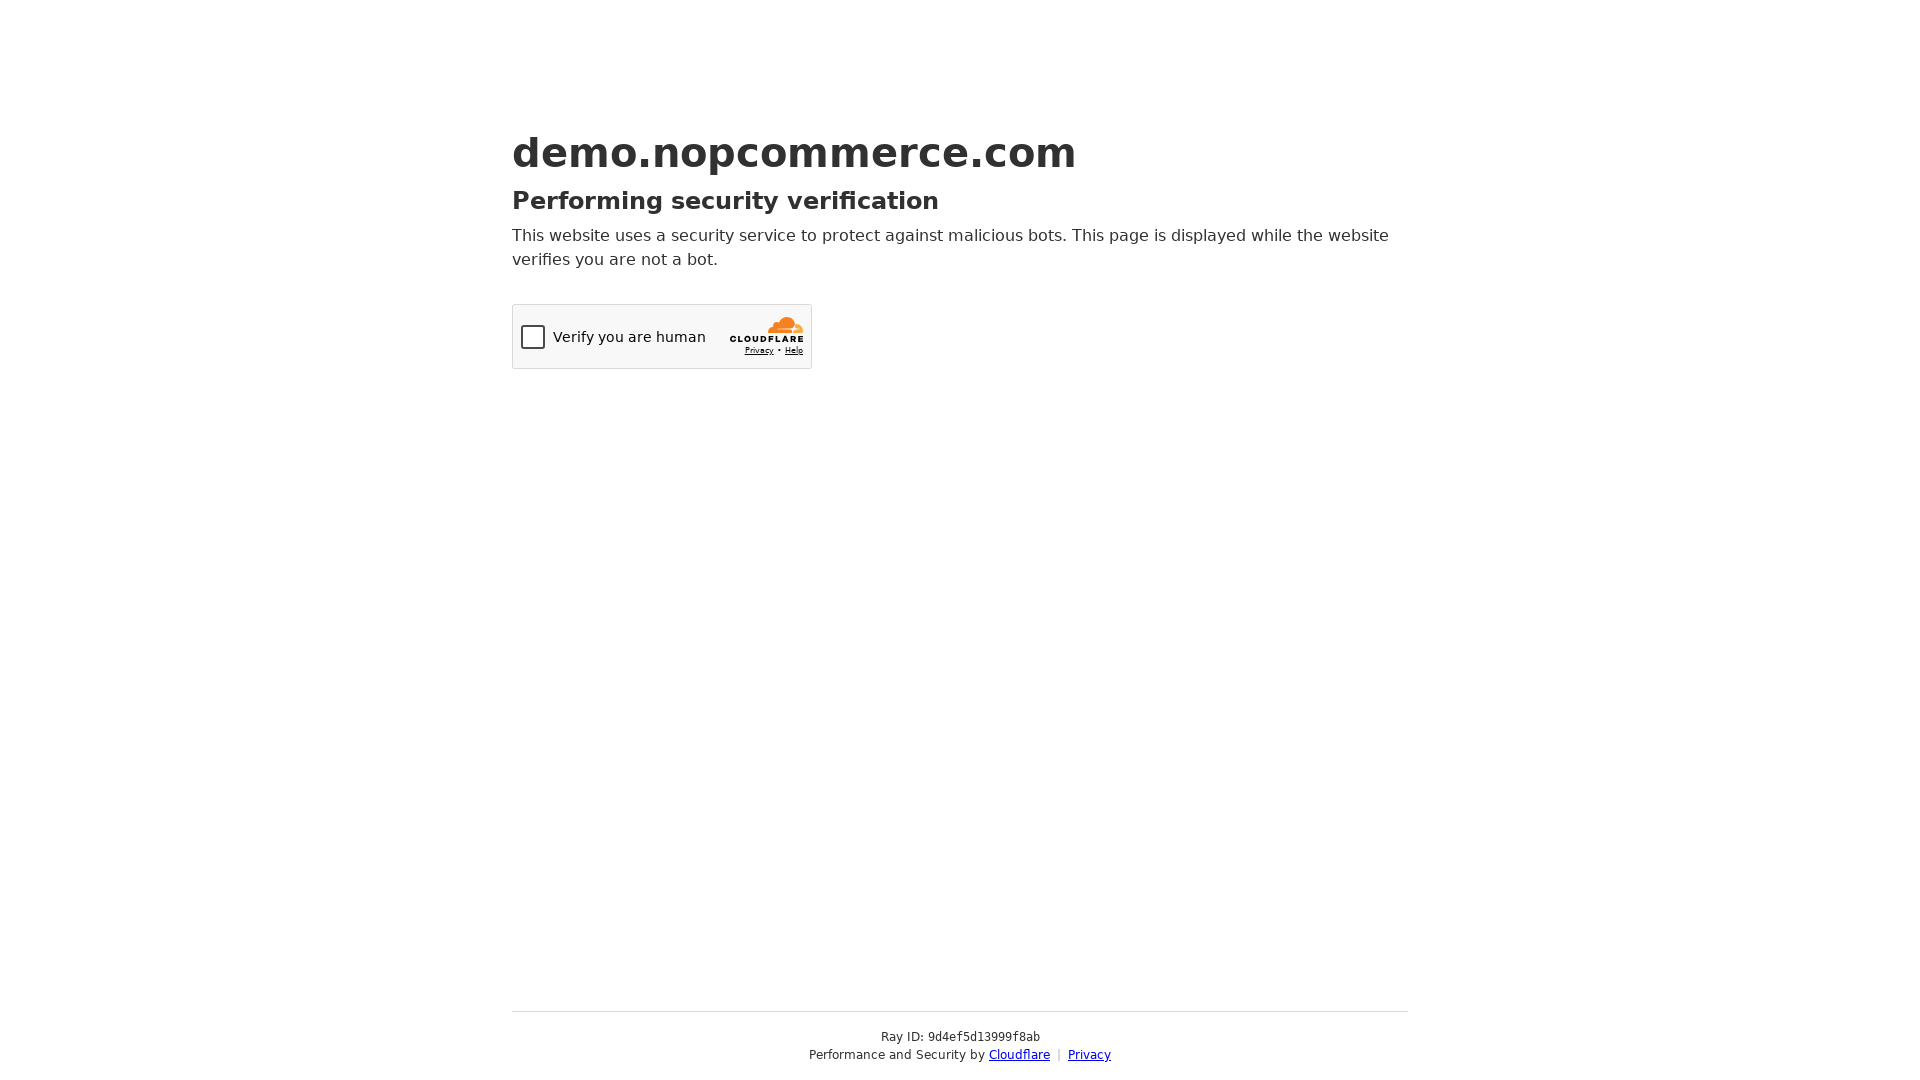

nopCommerce demo website fully loaded
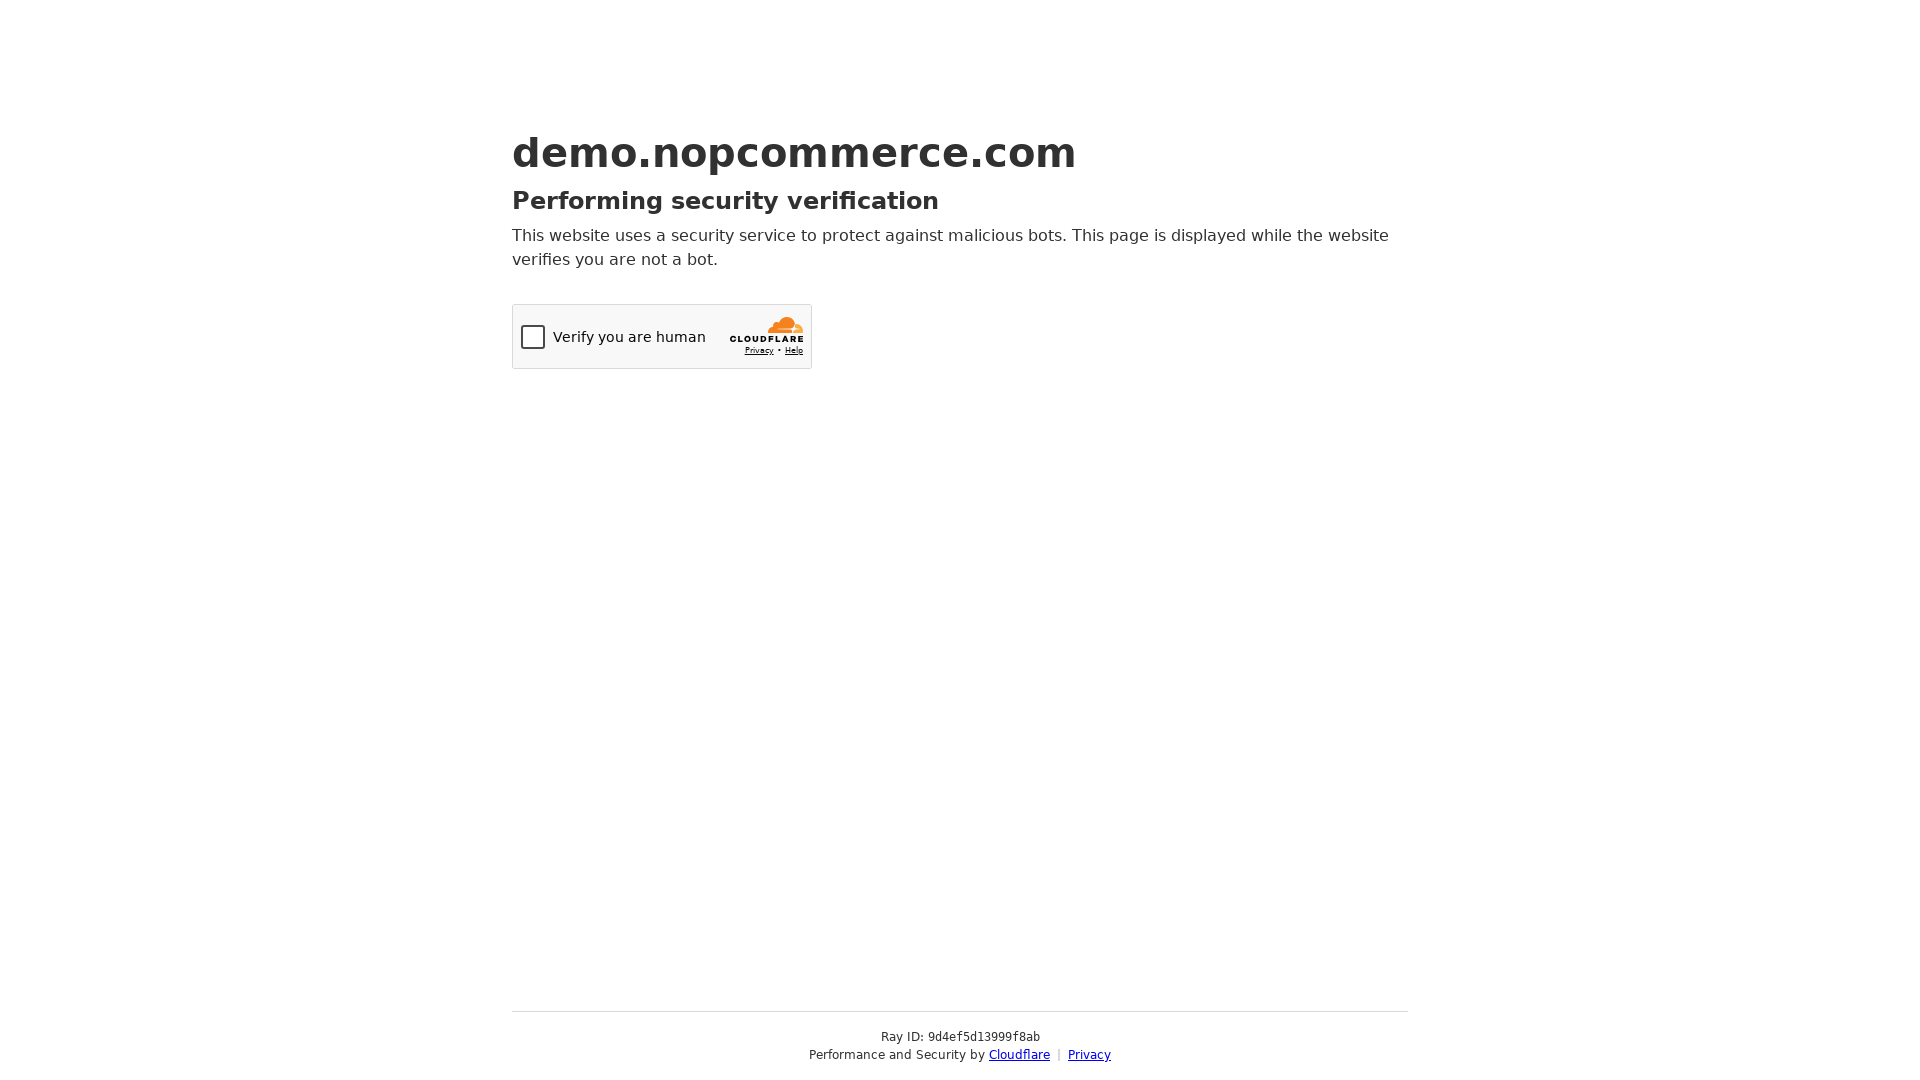

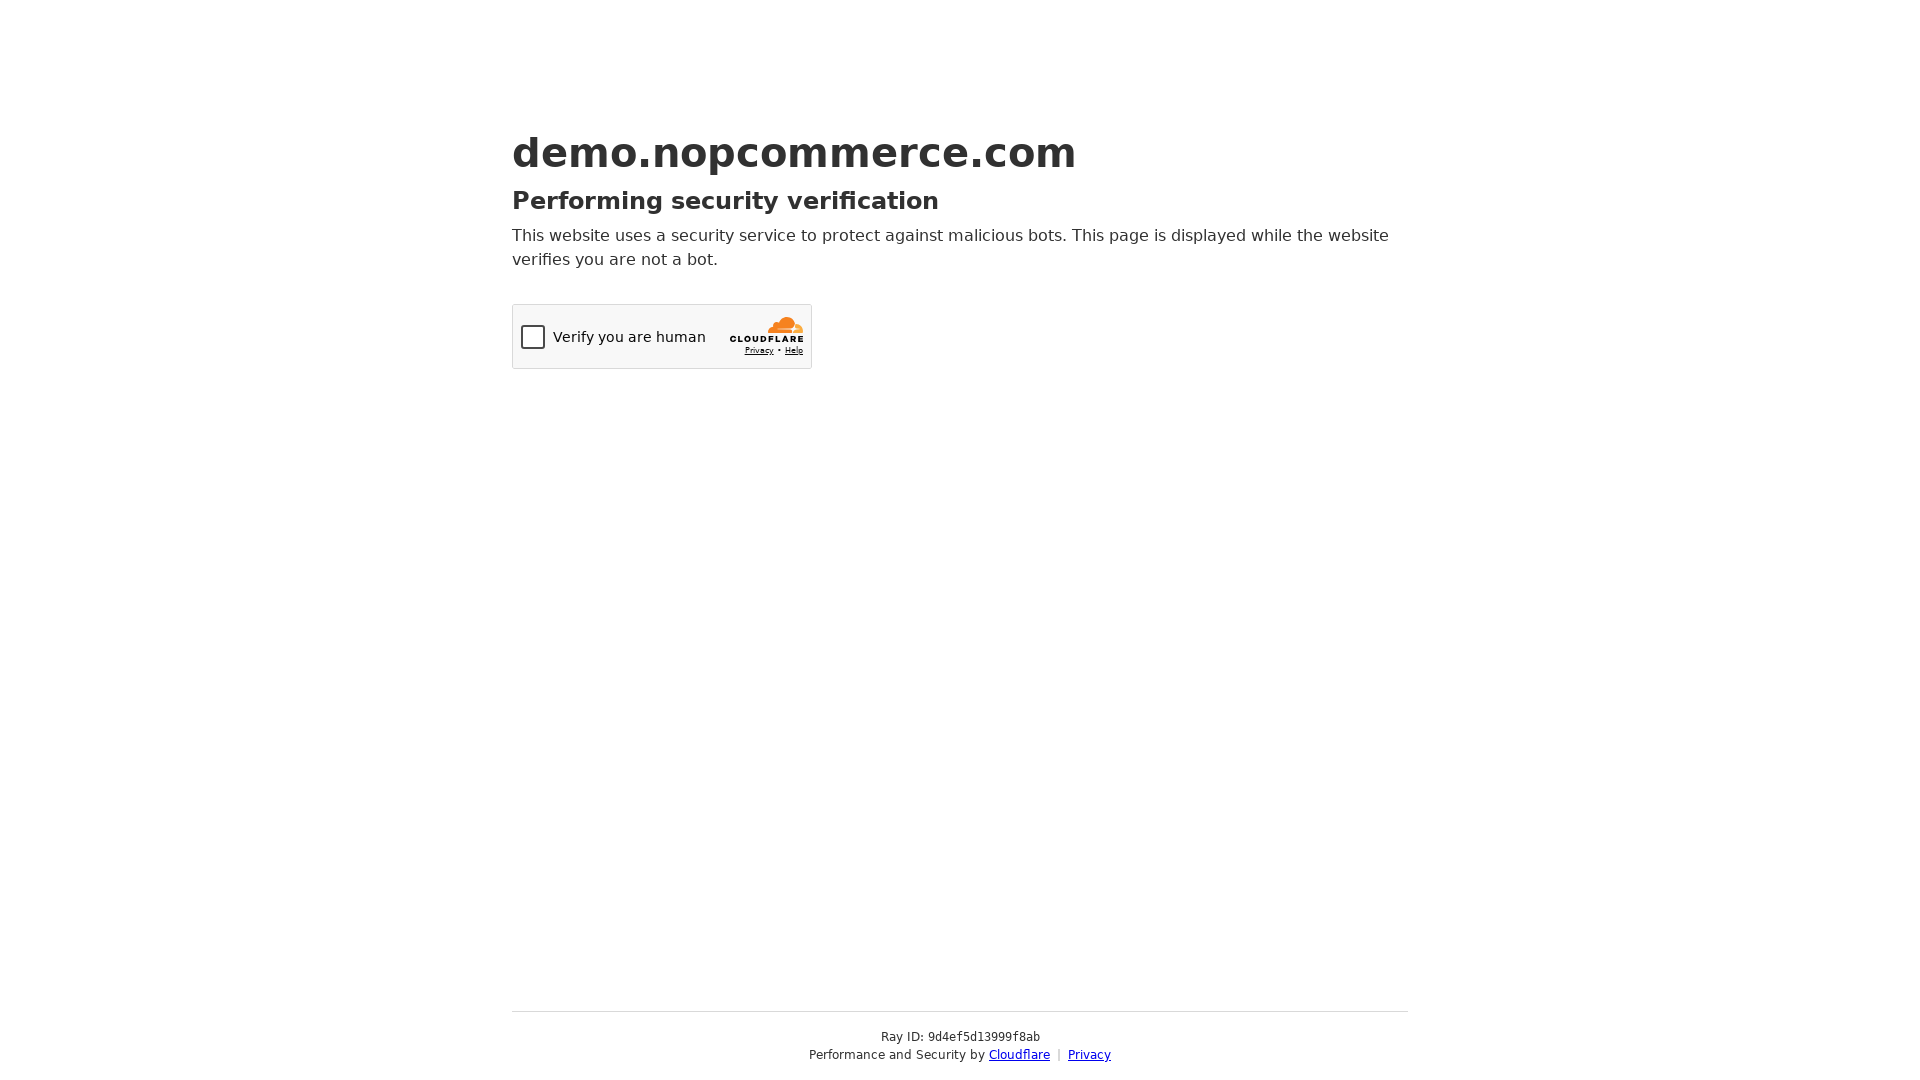